Tests search functionality by switching language, navigating to search page, filling search form with various filters, and submitting the search

Starting URL: http://ss.com

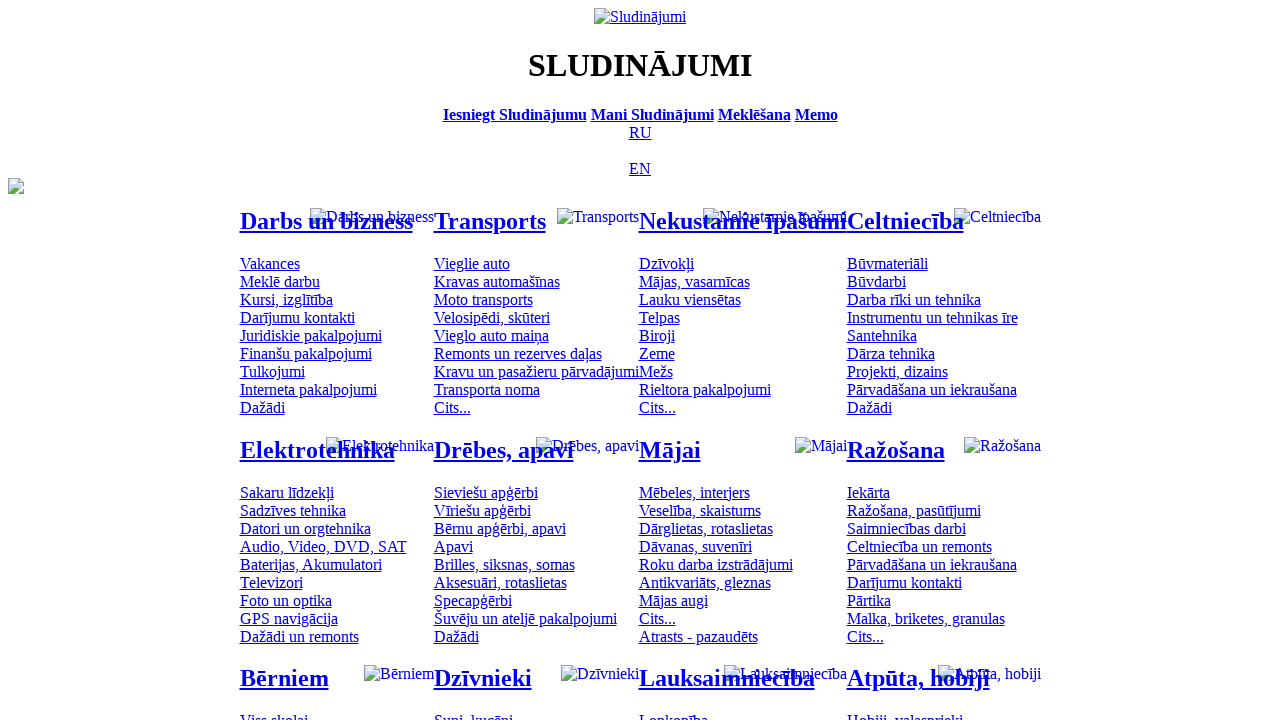

Clicked language menu to switch language at (640, 132) on .menu_lang .a_menu
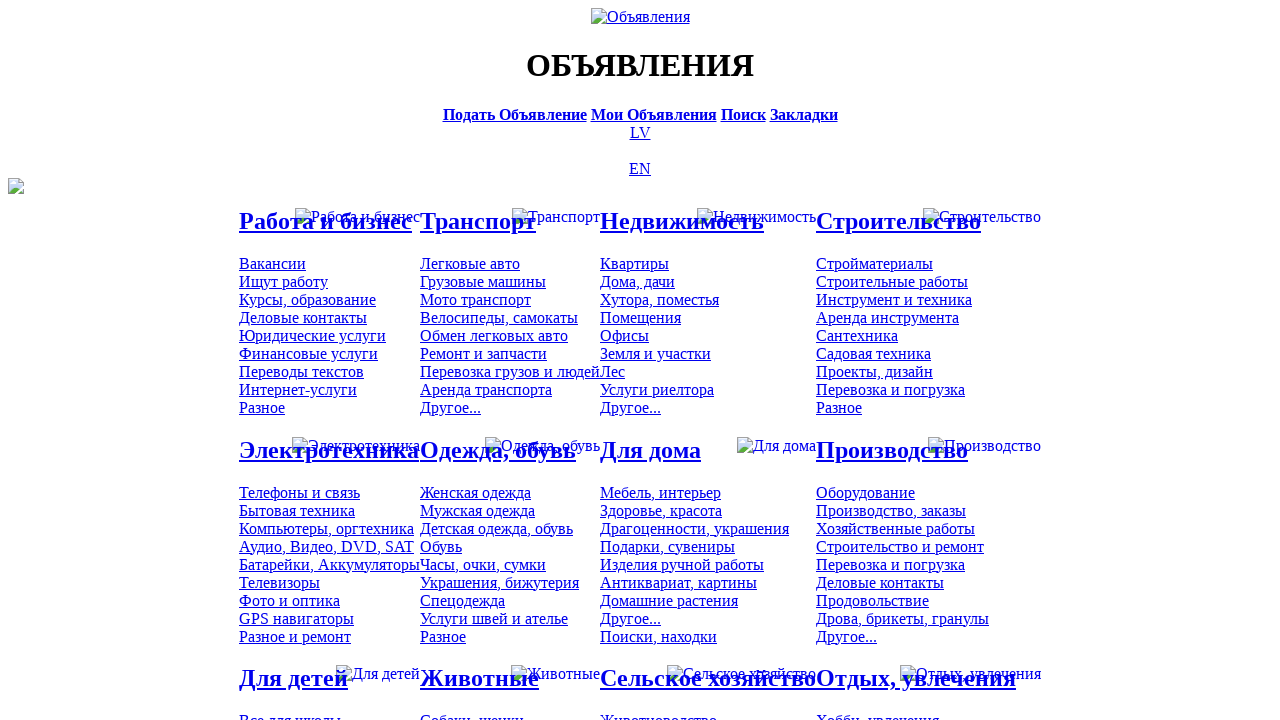

Navigated to search page at (743, 114) on .menu_main a[href='/ru/search/']
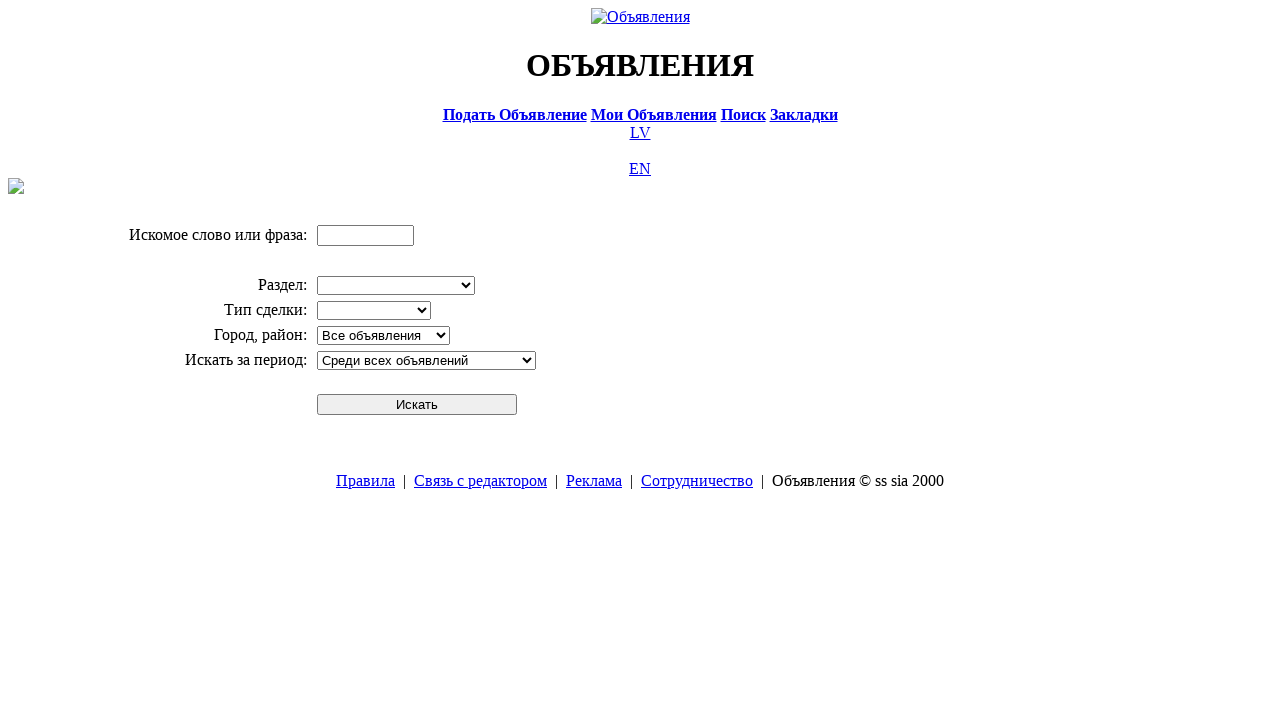

Filled search field with 'компьютер' on .in1
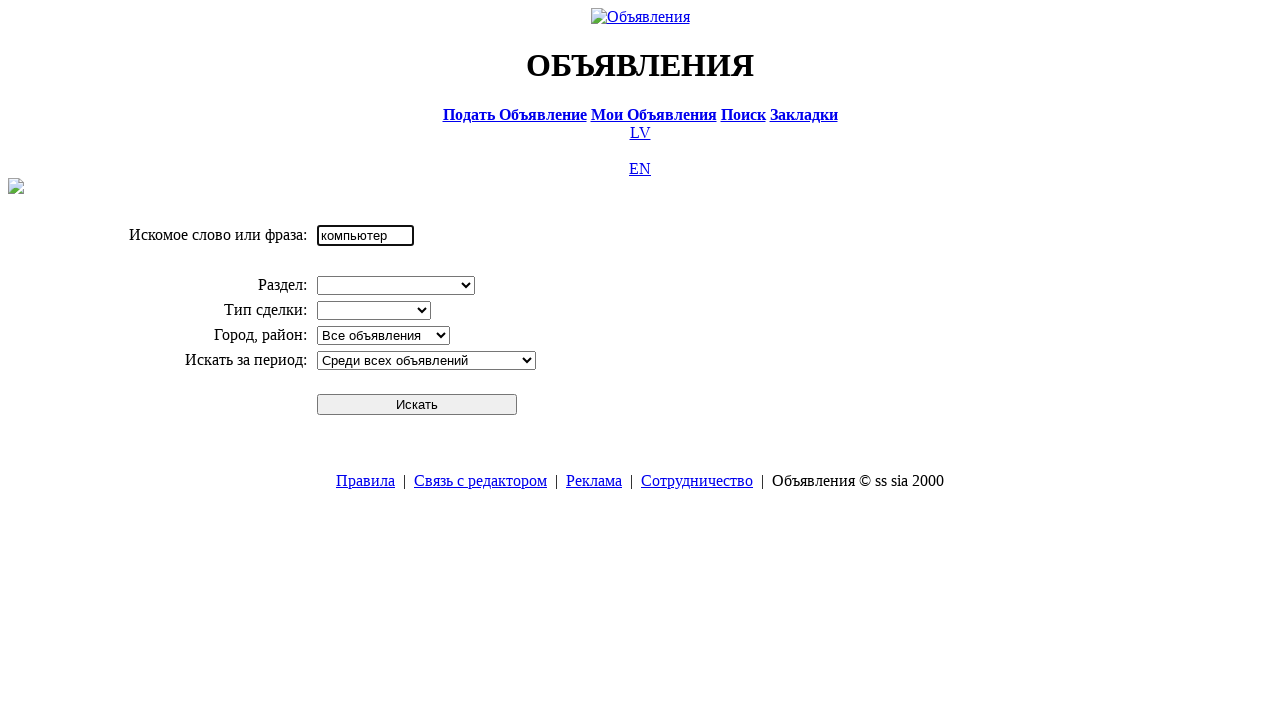

Selected category option (index 1) on [name='cid_0']
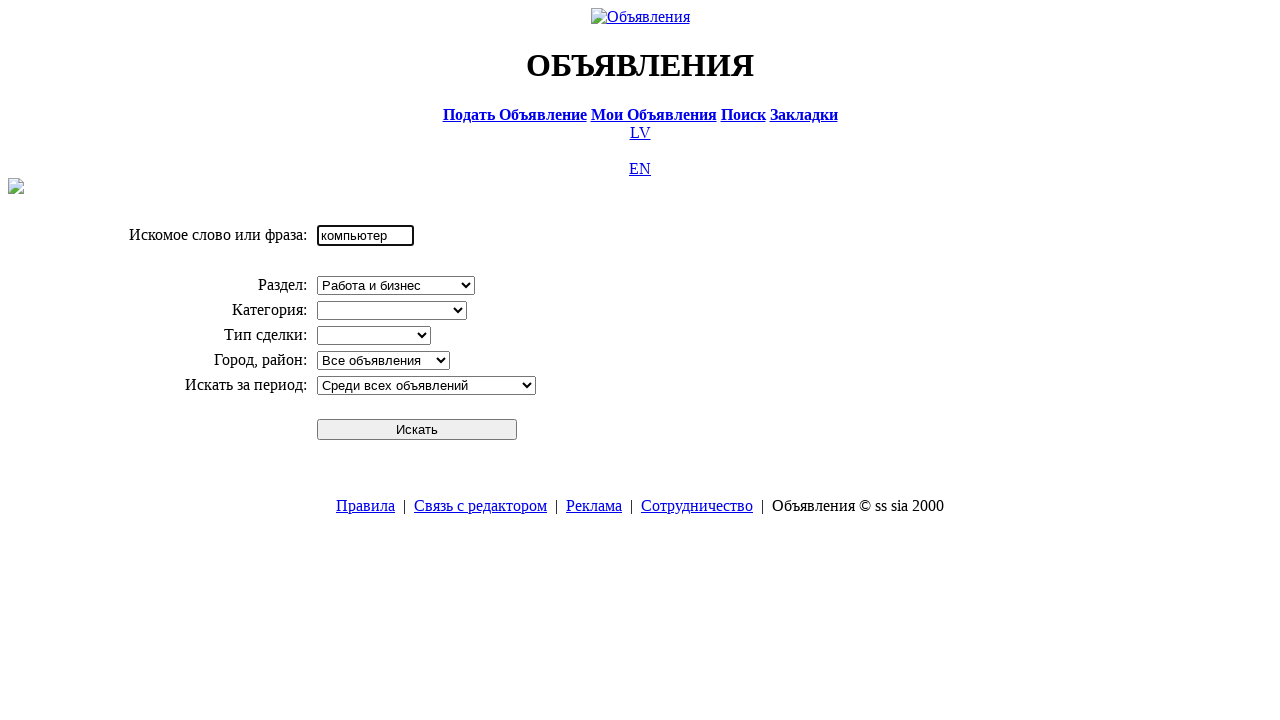

Selected city/region option (index 1) on #s_region_select
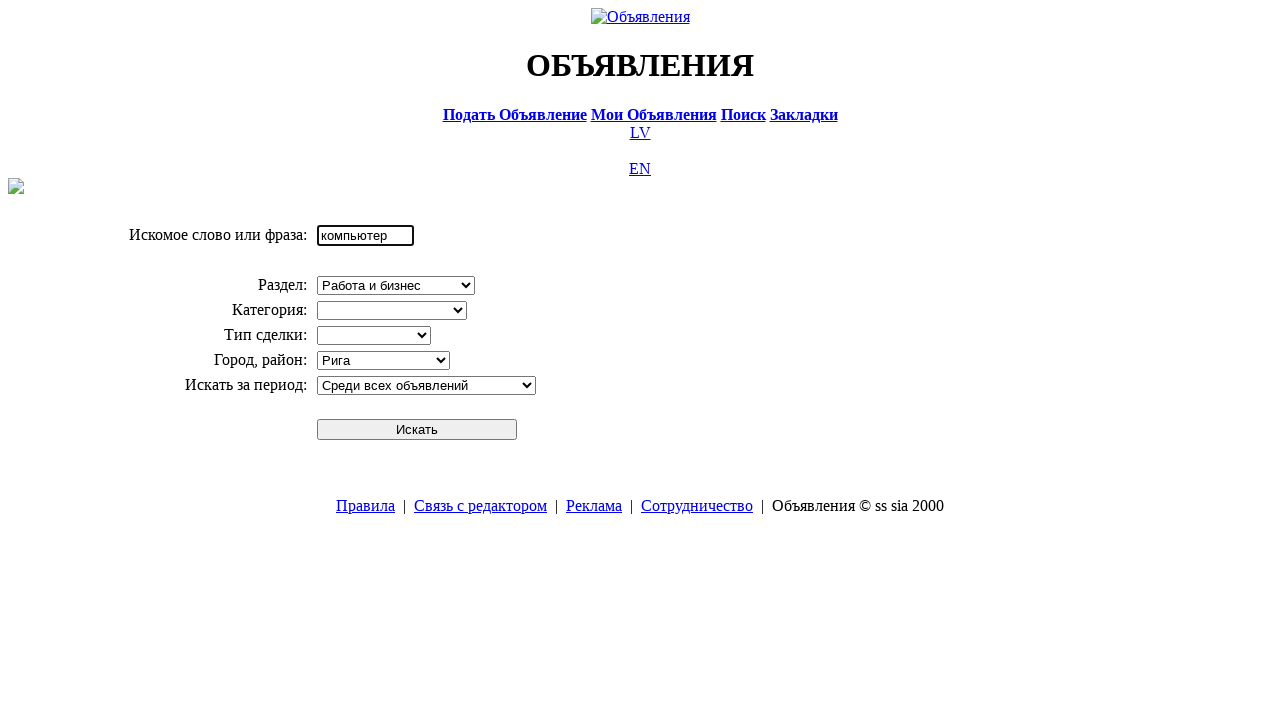

Selected period option (index 4) on [name='pr']
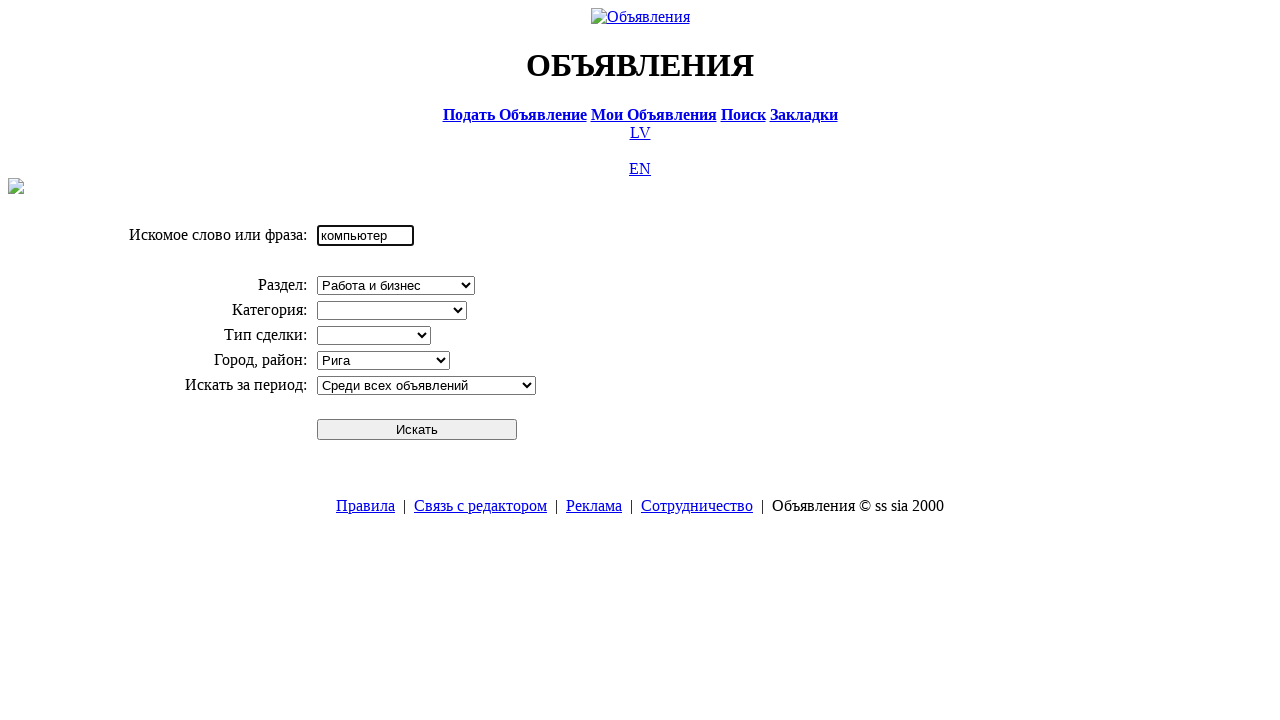

Submitted the search form at (417, 429) on [type='submit']
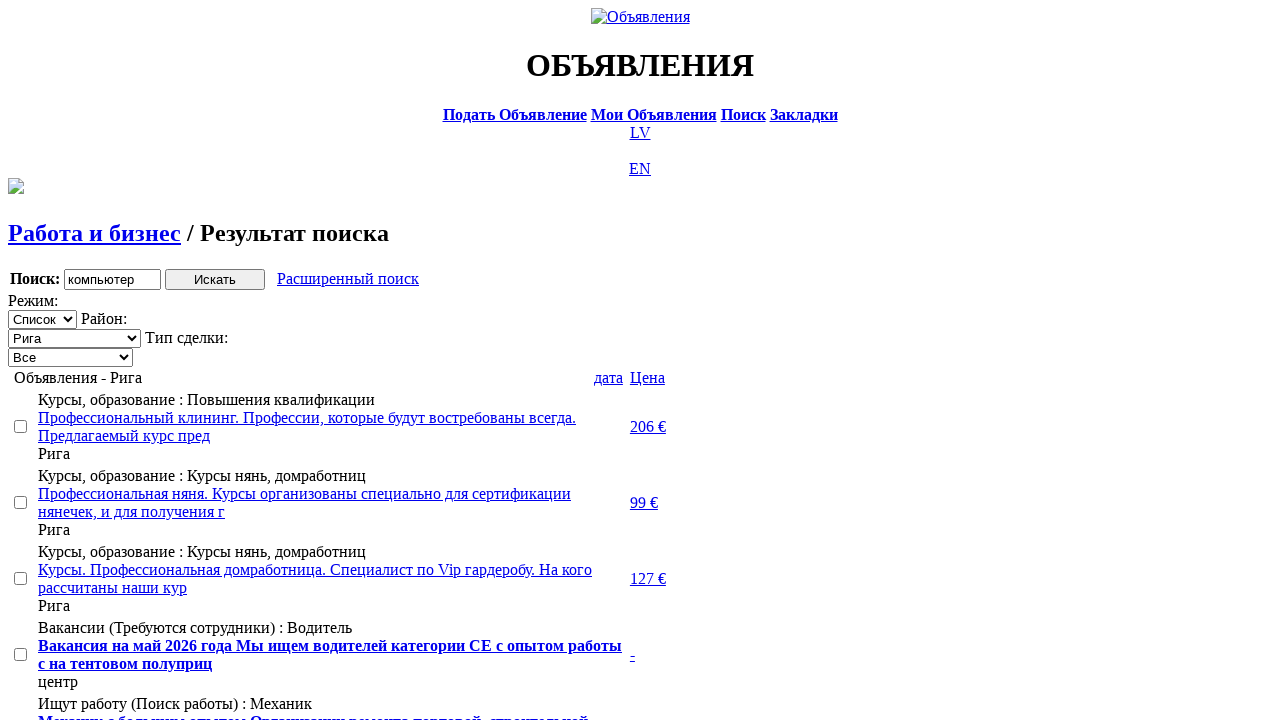

Search results loaded successfully
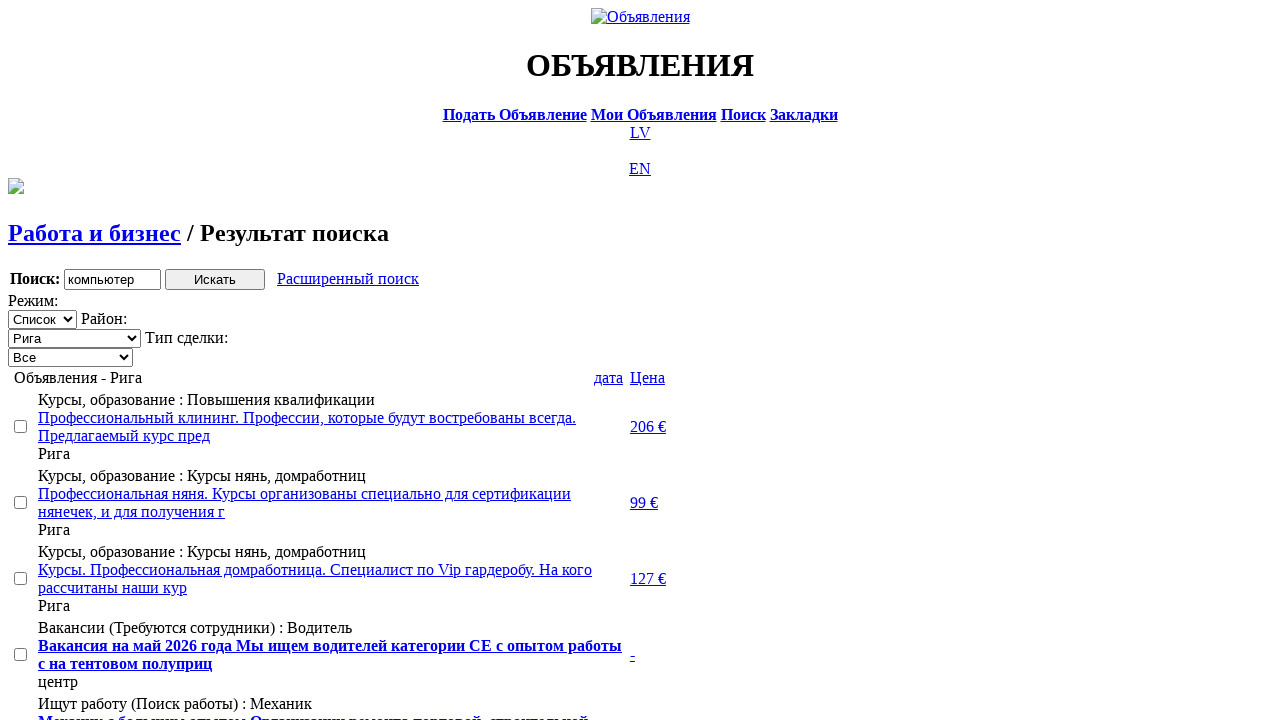

Located search result elements
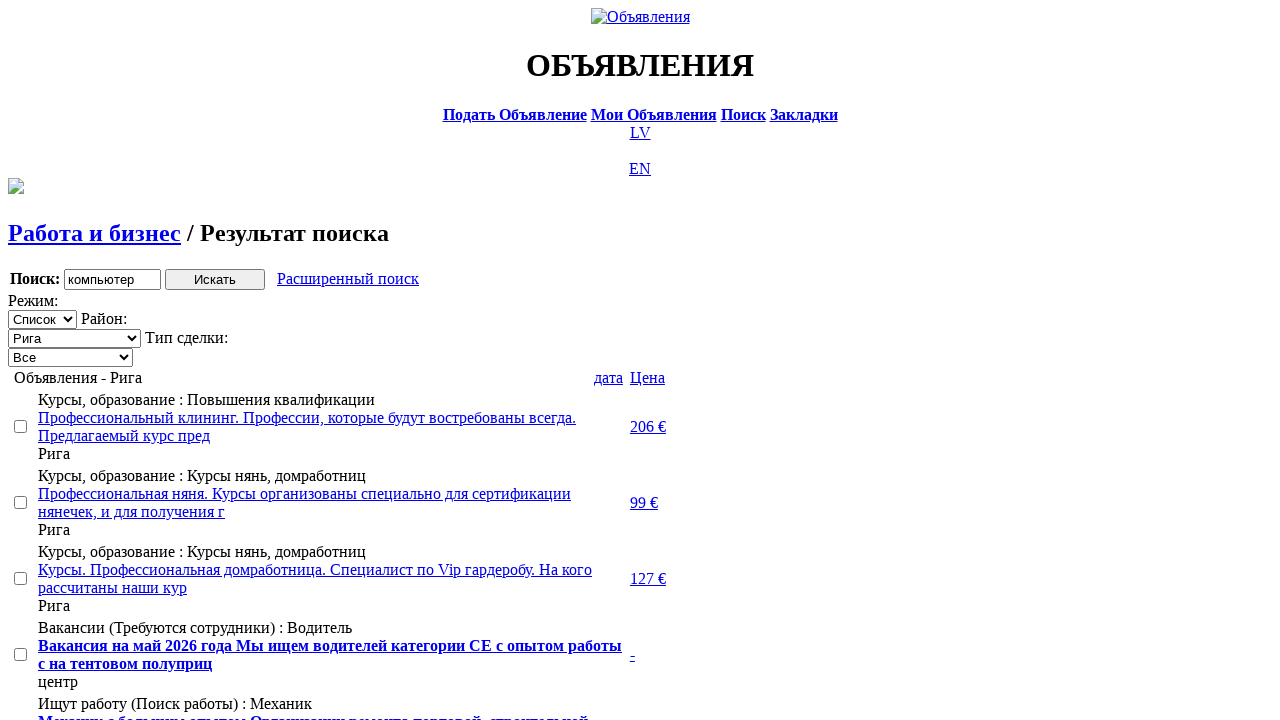

Verified that search results exist (count > 0)
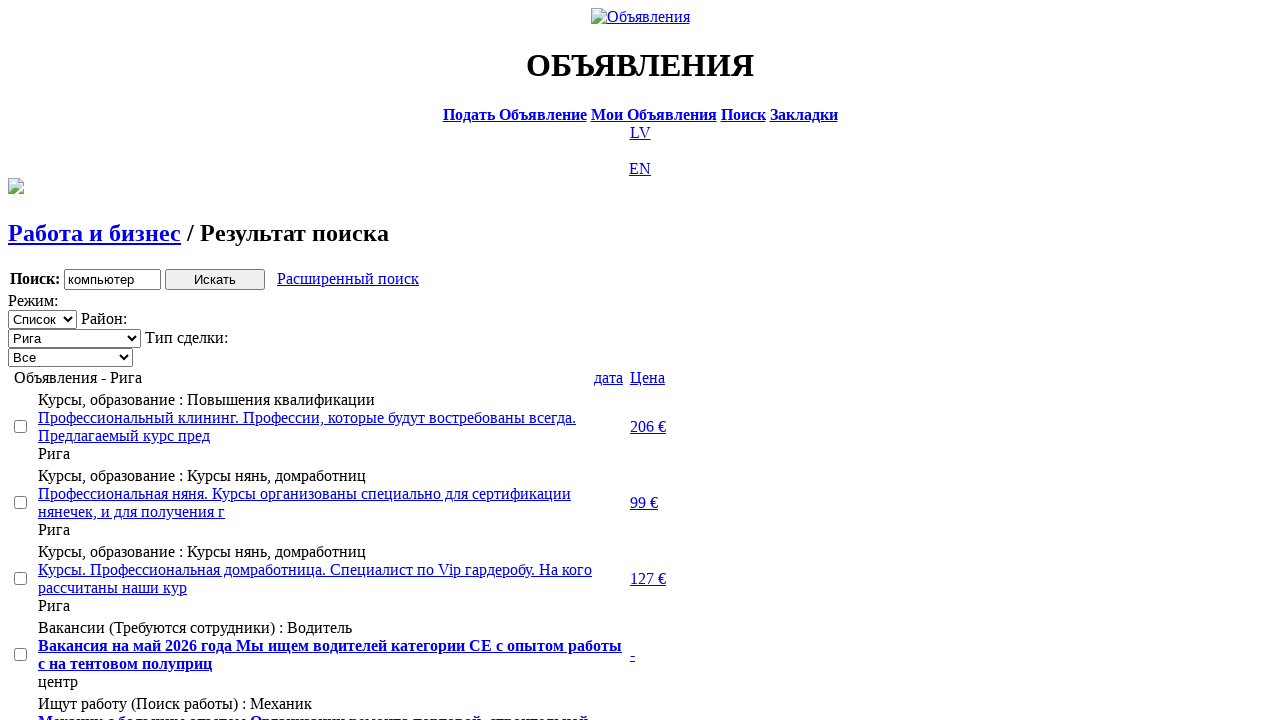

Verified that first search result is visible
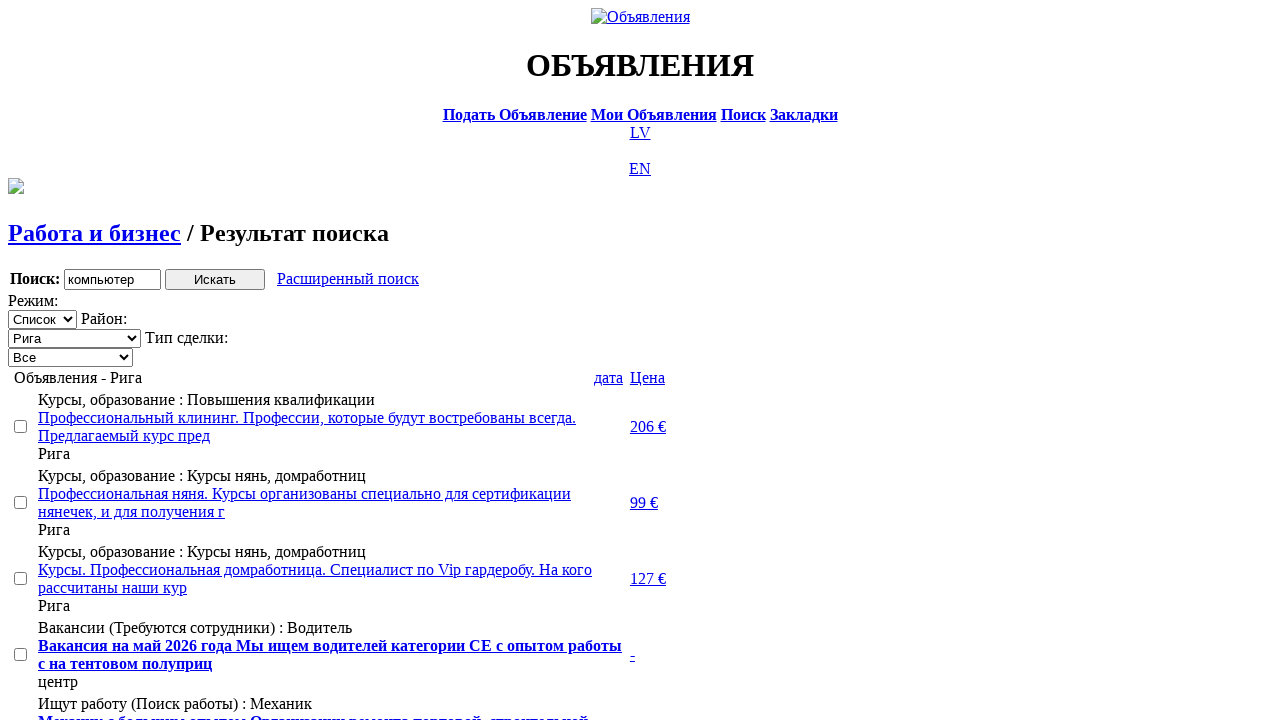

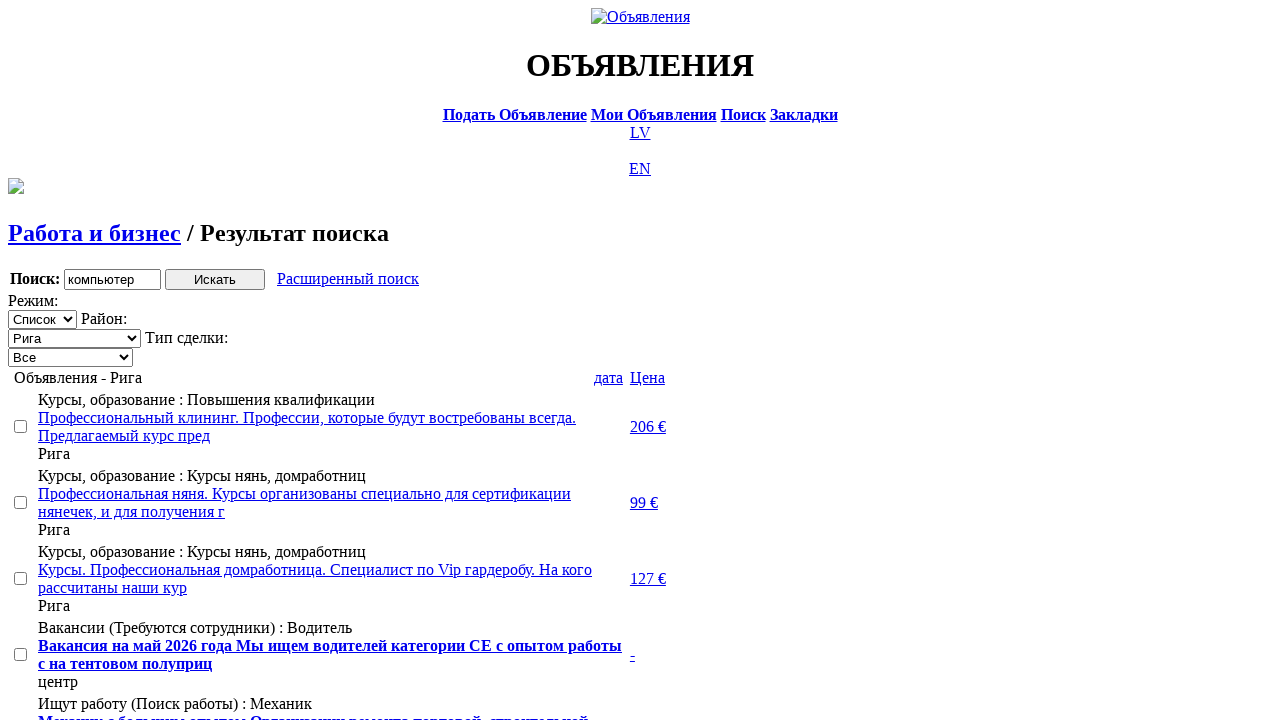